Tests the validation on the reset password form by clicking forgot password and then submitting without entering a username to verify the required field validation message

Starting URL: https://opensource-demo.orangehrmlive.com/web/index.php/auth/login

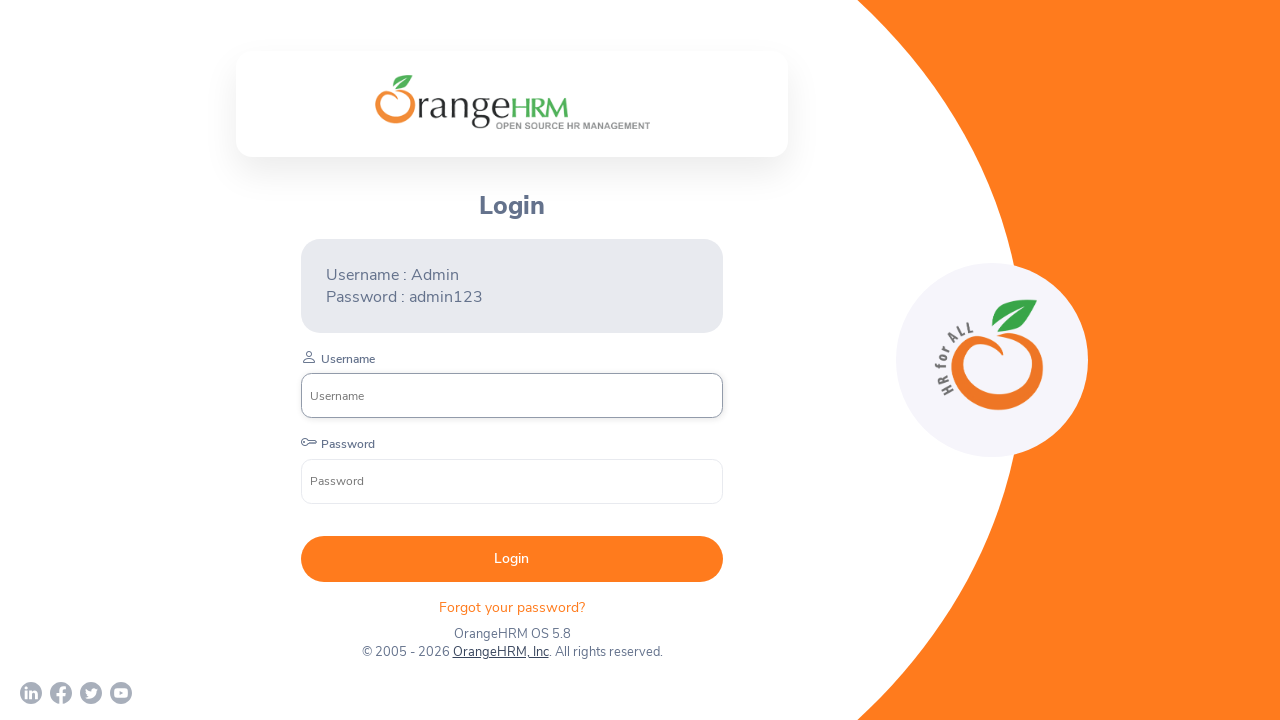

Clicked on the Forgot password button at (512, 607) on xpath=//div[@class='orangehrm-login-forgot']/p
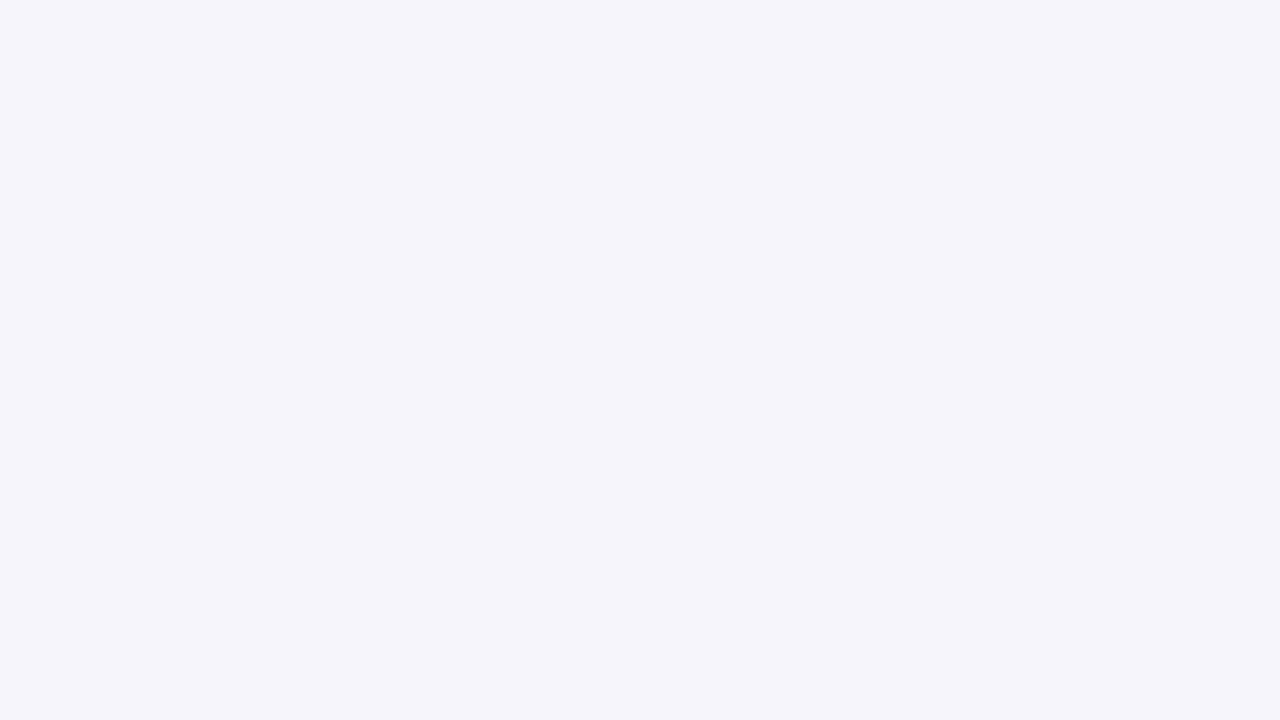

Reset password form loaded
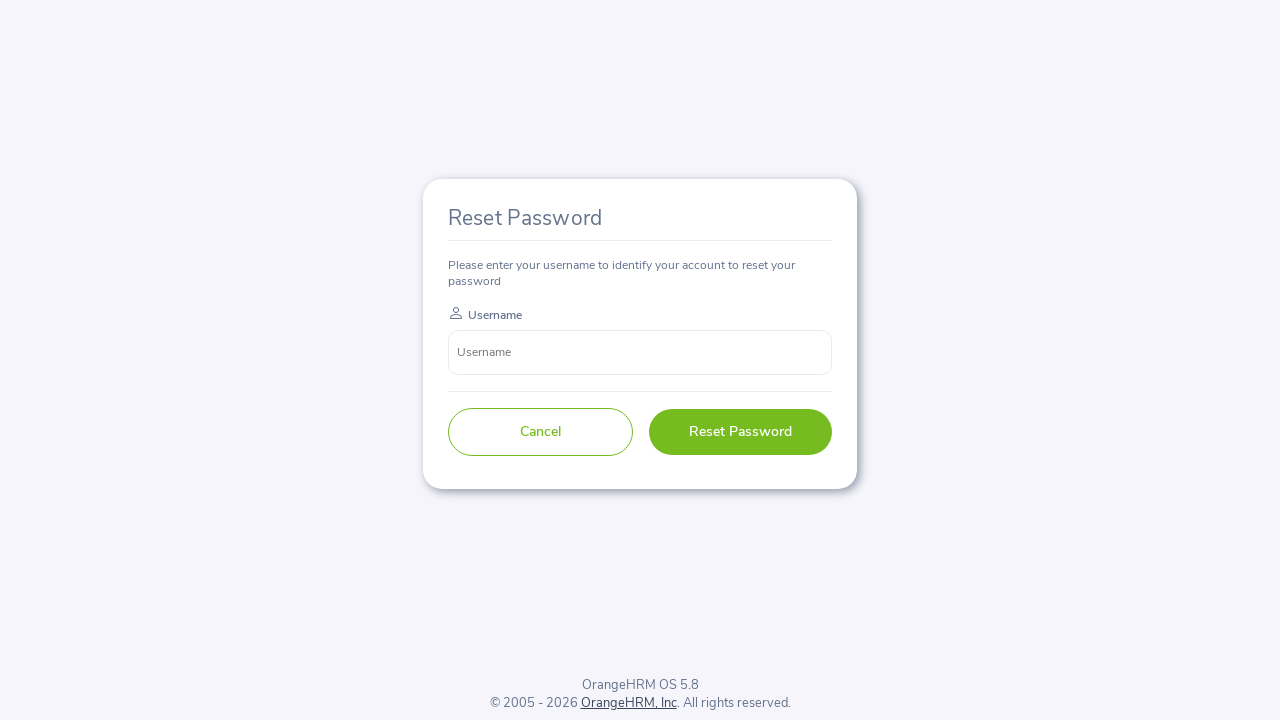

Clicked Reset Password button without entering username at (740, 432) on xpath=//form[@class='oxd-form']//button[text()=' Reset Password ']
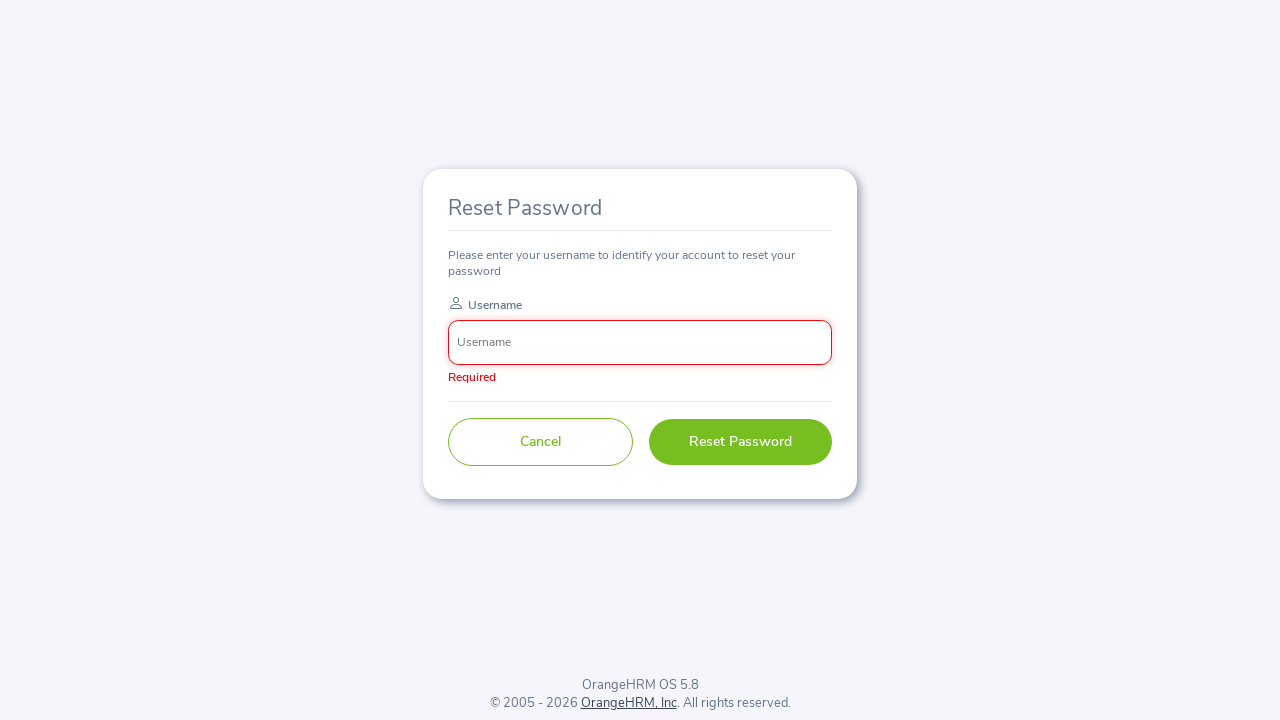

Required field validation message appeared
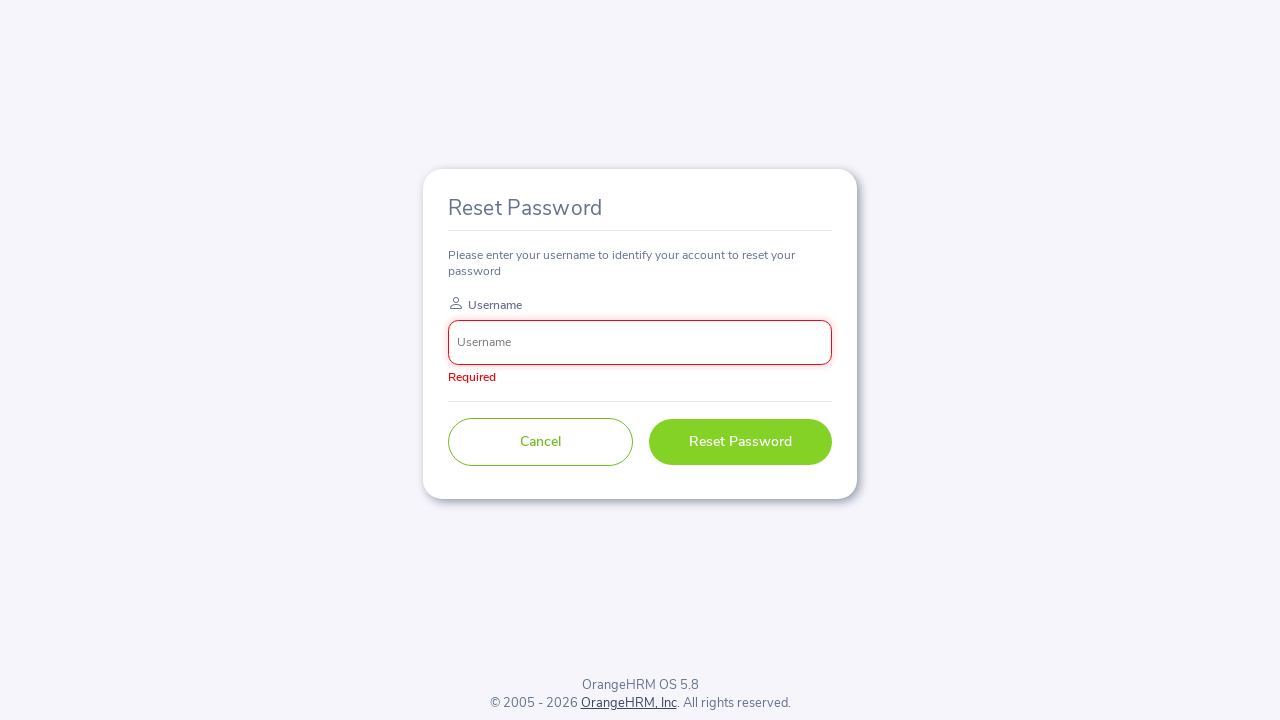

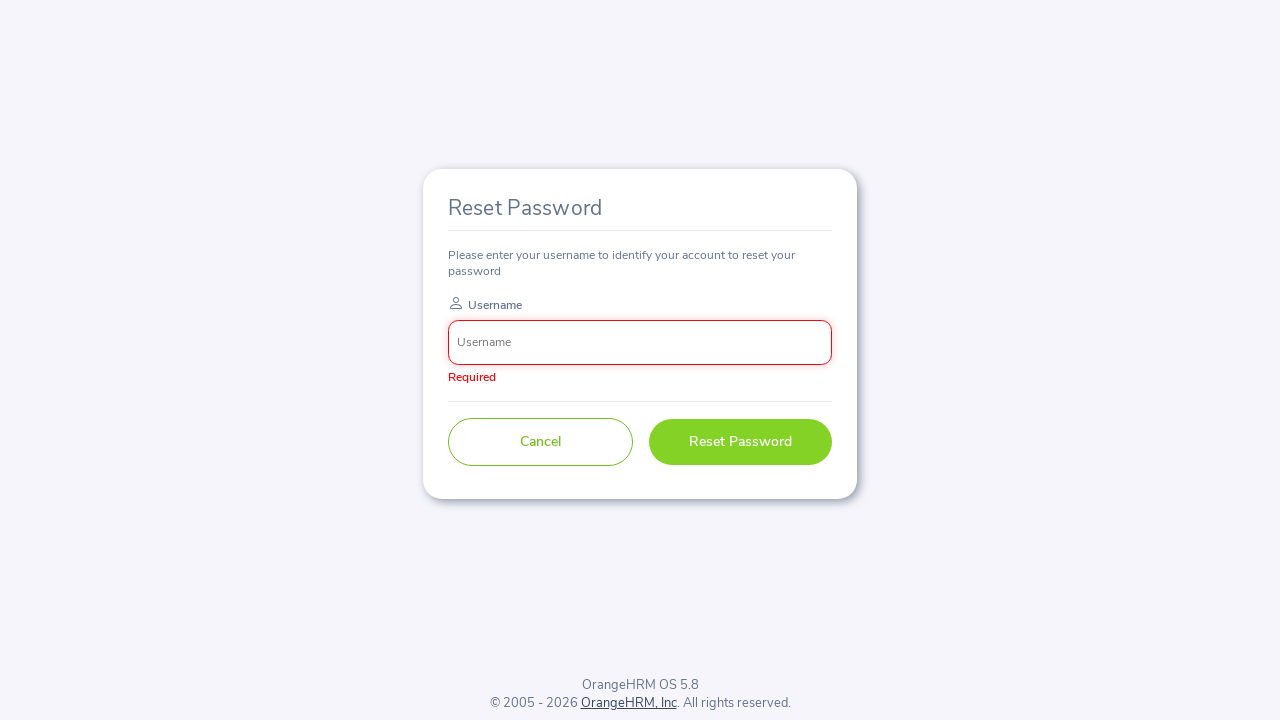